Tests Chrome Developer documentation search by typing a query, clicking on the first search result, and verifying the blog post title is displayed.

Starting URL: https://developer.chrome.com/

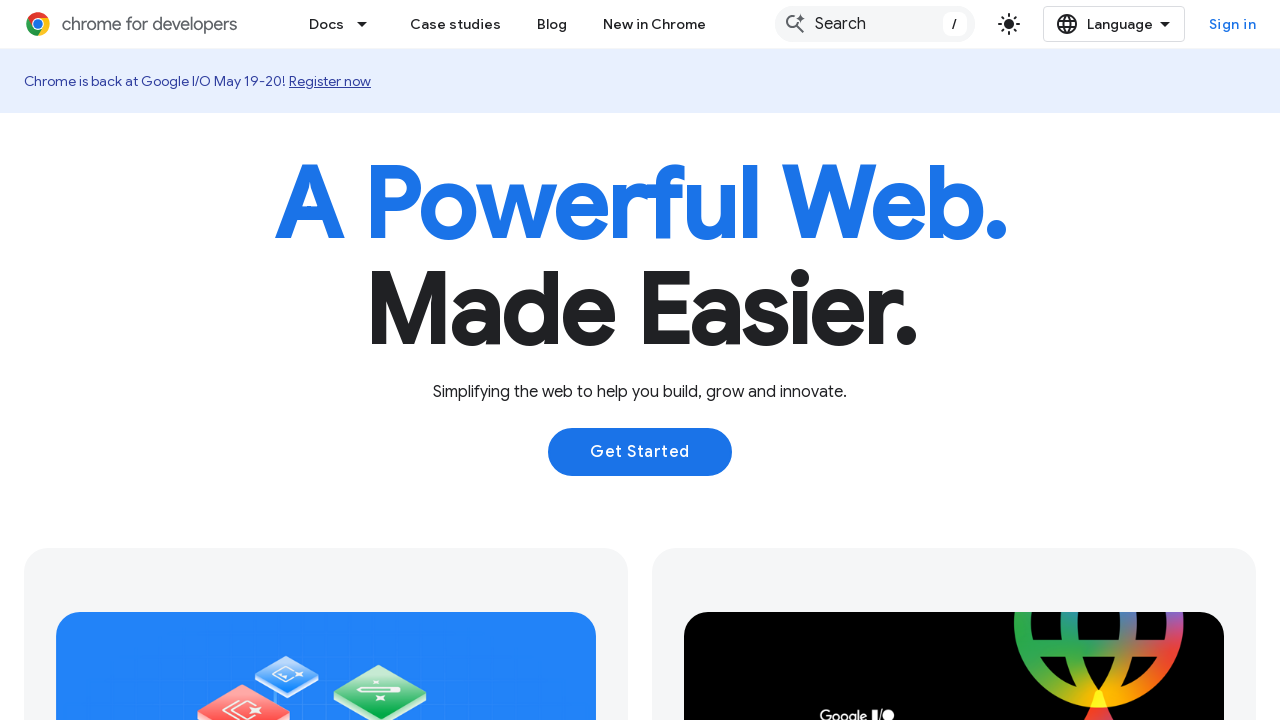

Set viewport size to 1080x1024
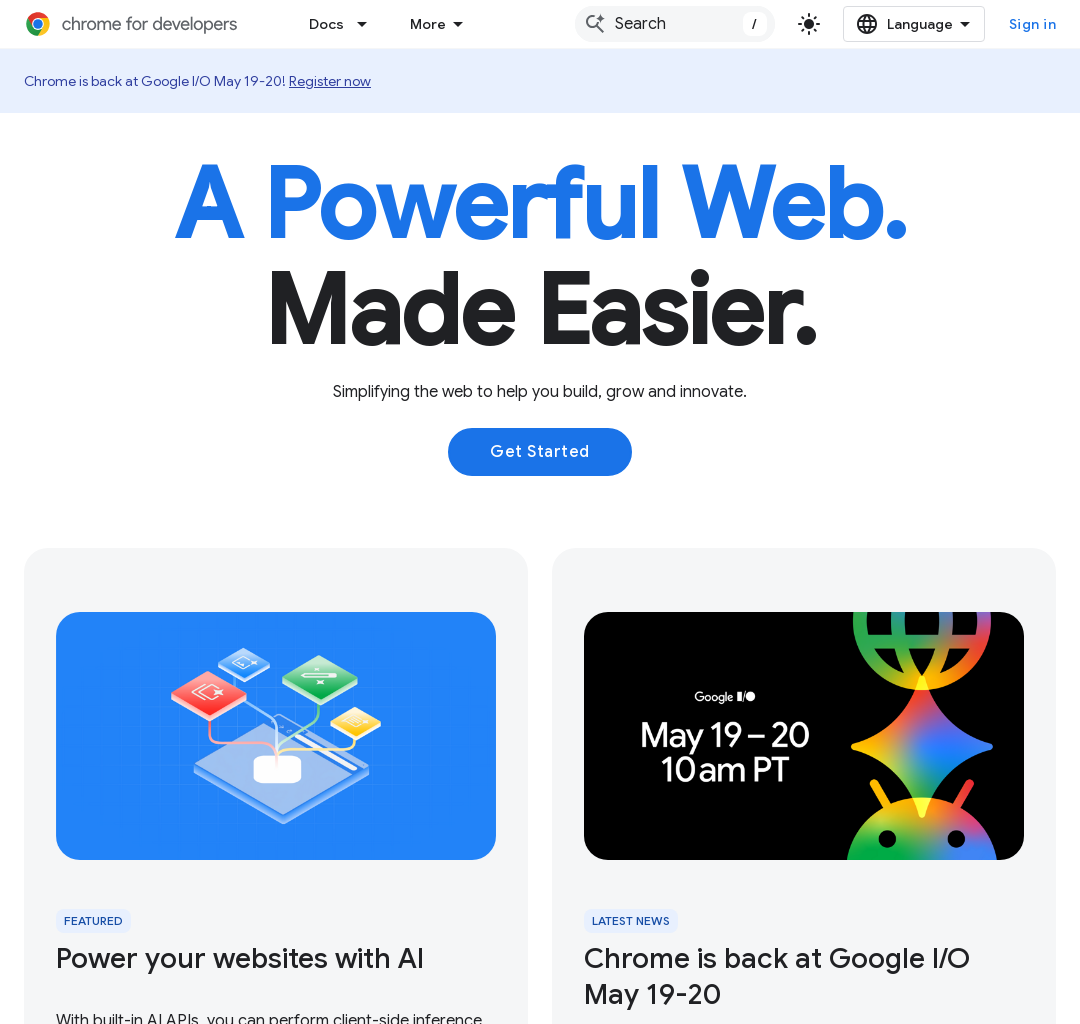

Typed 'automate beyond recorder' into the search field on .devsite-search-field
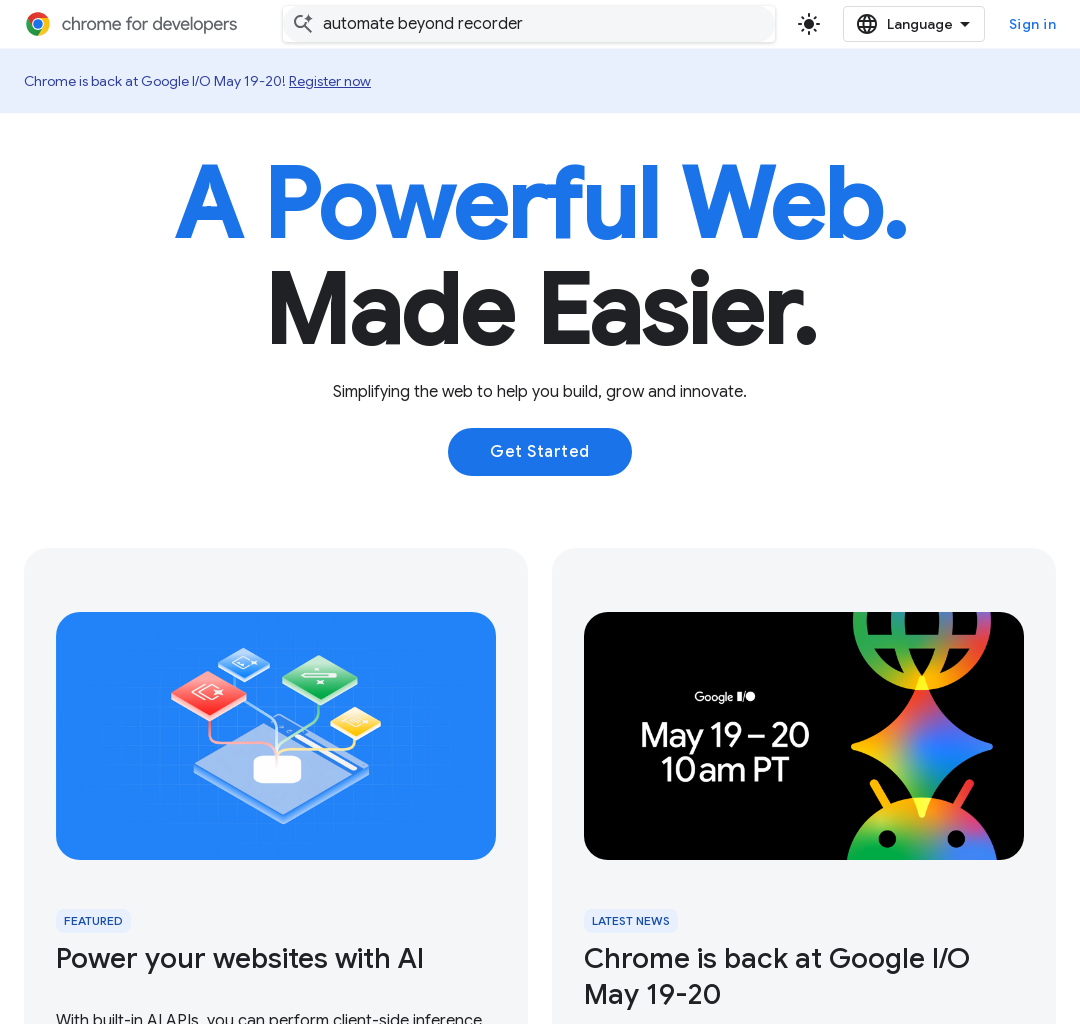

Search results appeared
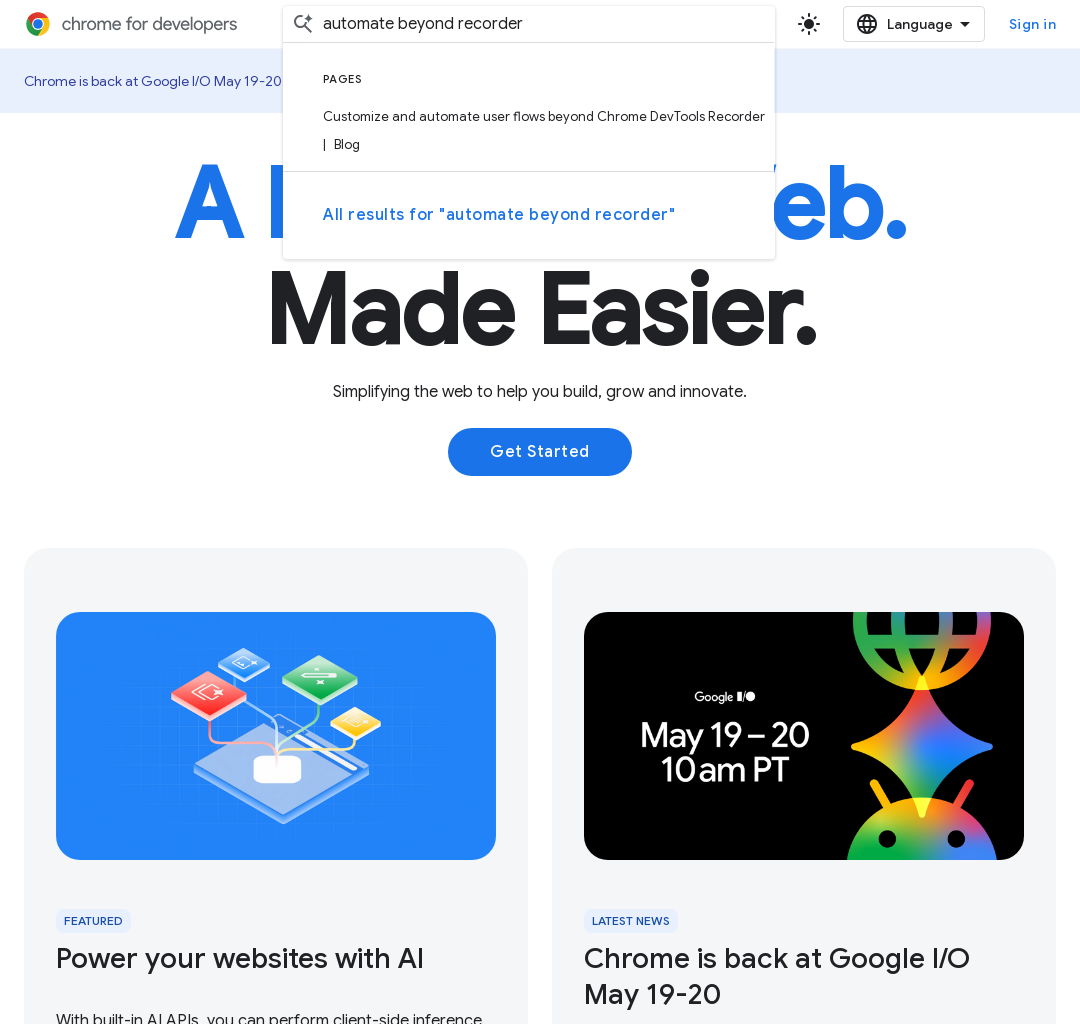

Clicked on the first search result at (529, 131) on .devsite-result-item-link
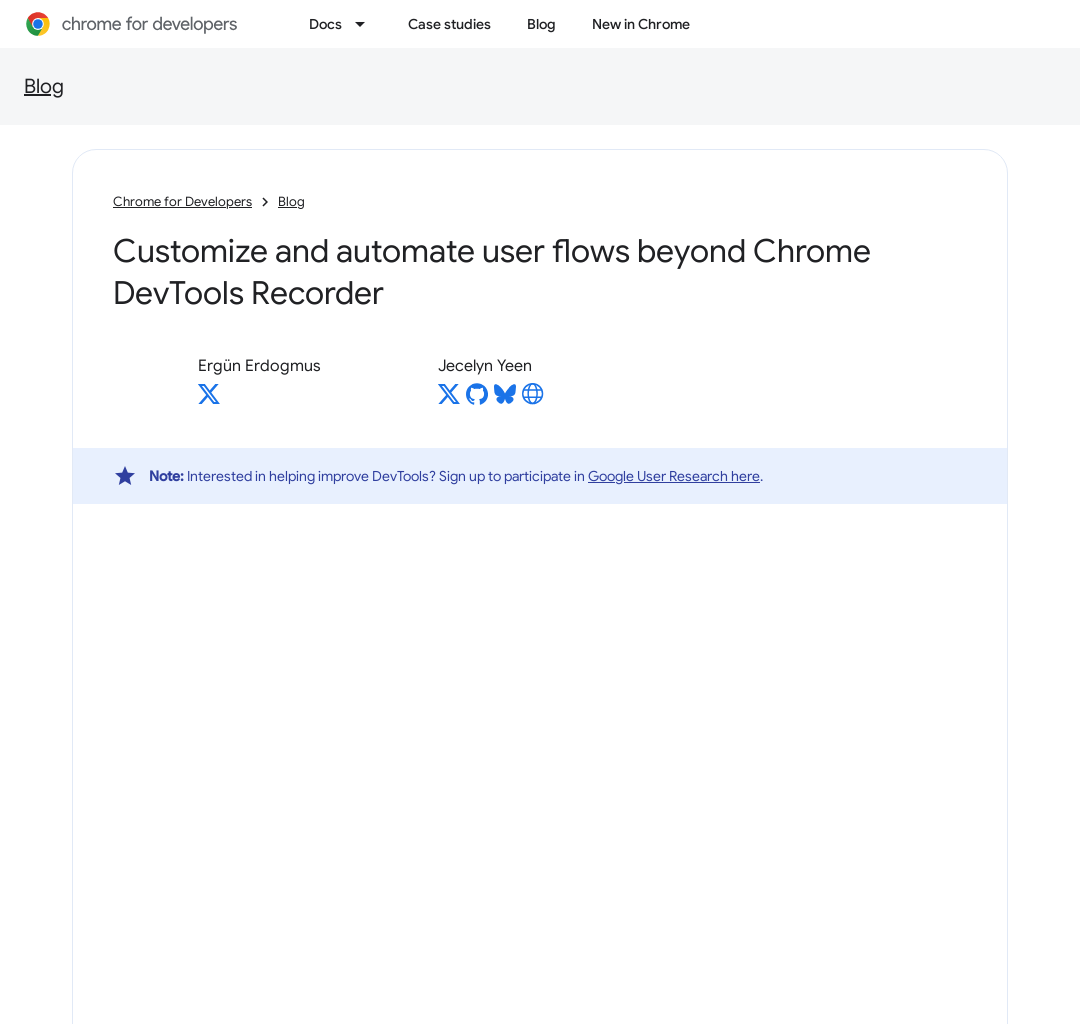

Blog post title 'Customize and automate' is displayed
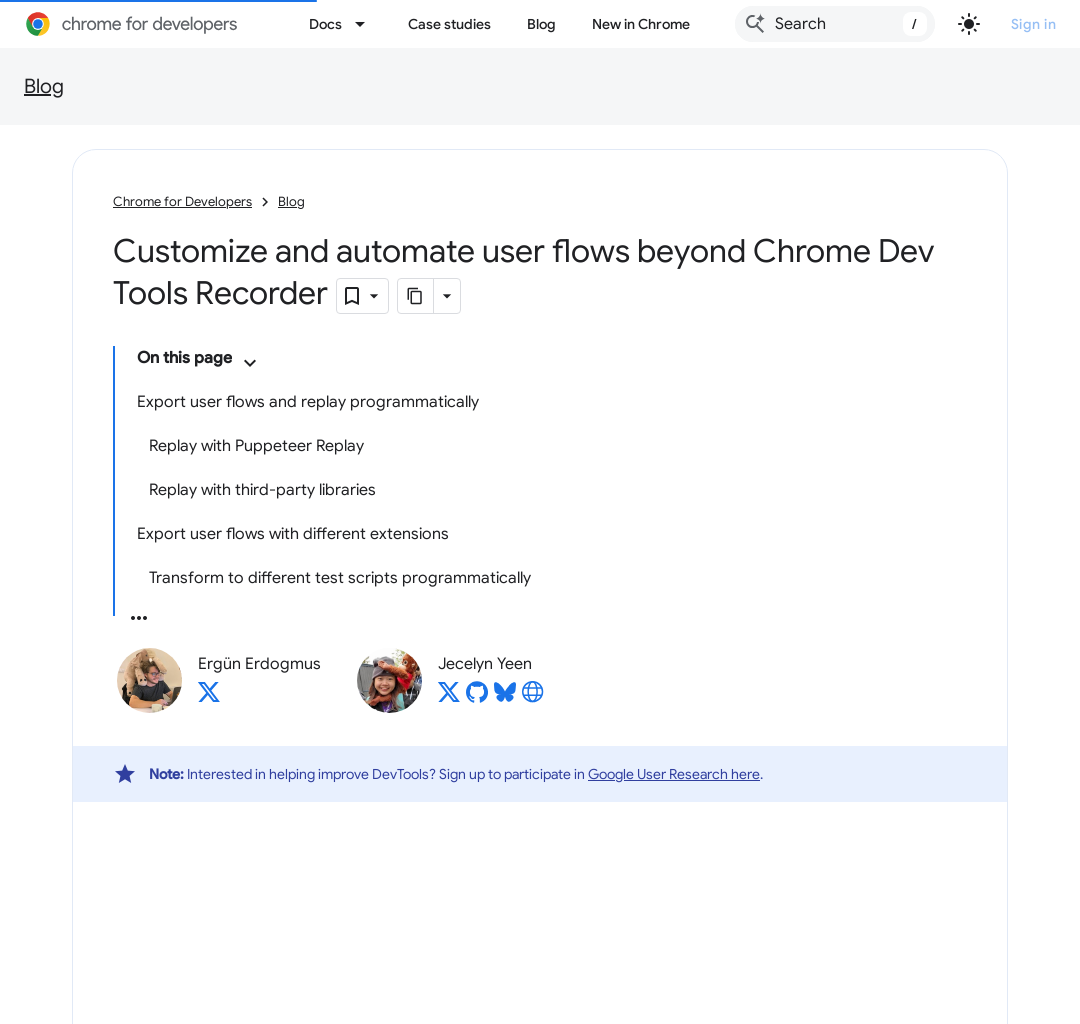

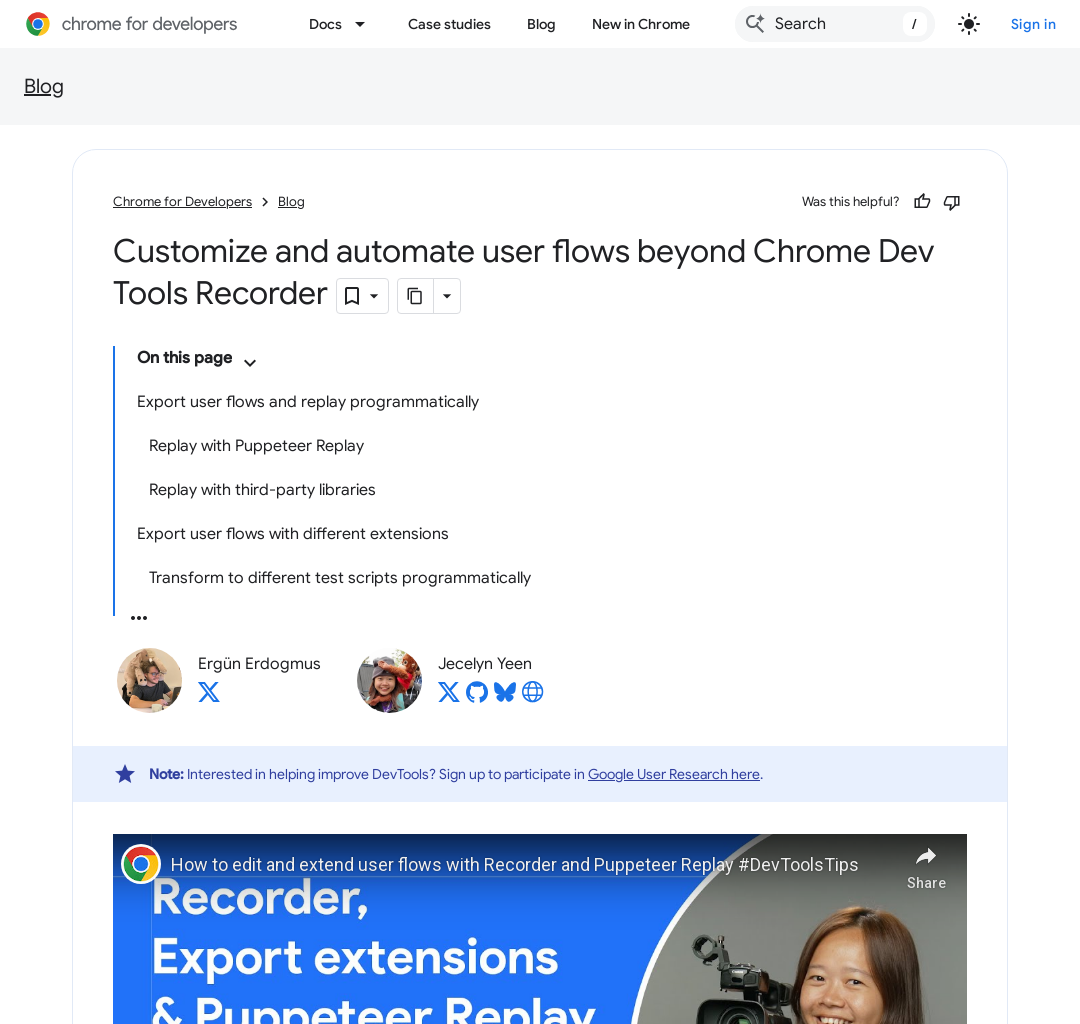